Tests Cloudflare Proxy Integration by navigating to the page and verifying that a visitorId is returned in the pre element

Starting URL: https://experiments.martinmakarsky.com/fingerprint-pro-react-cloudflare

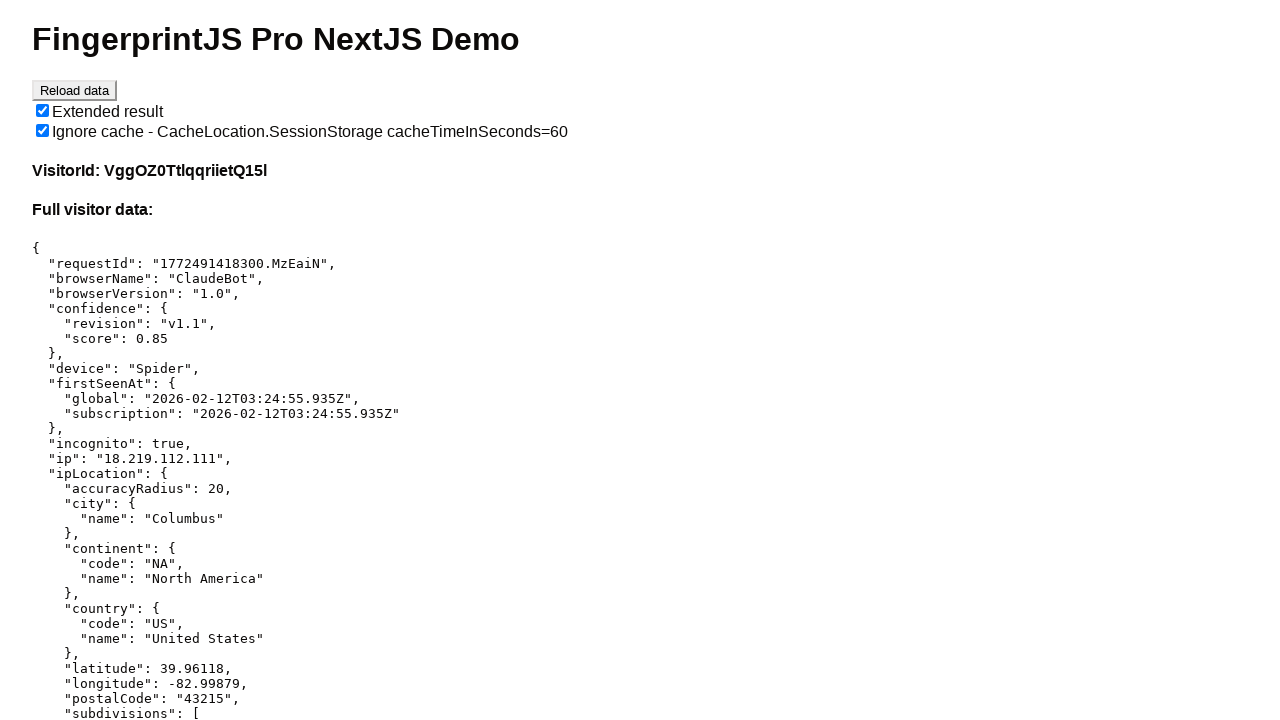

Navigated to Cloudflare Proxy Integration test page
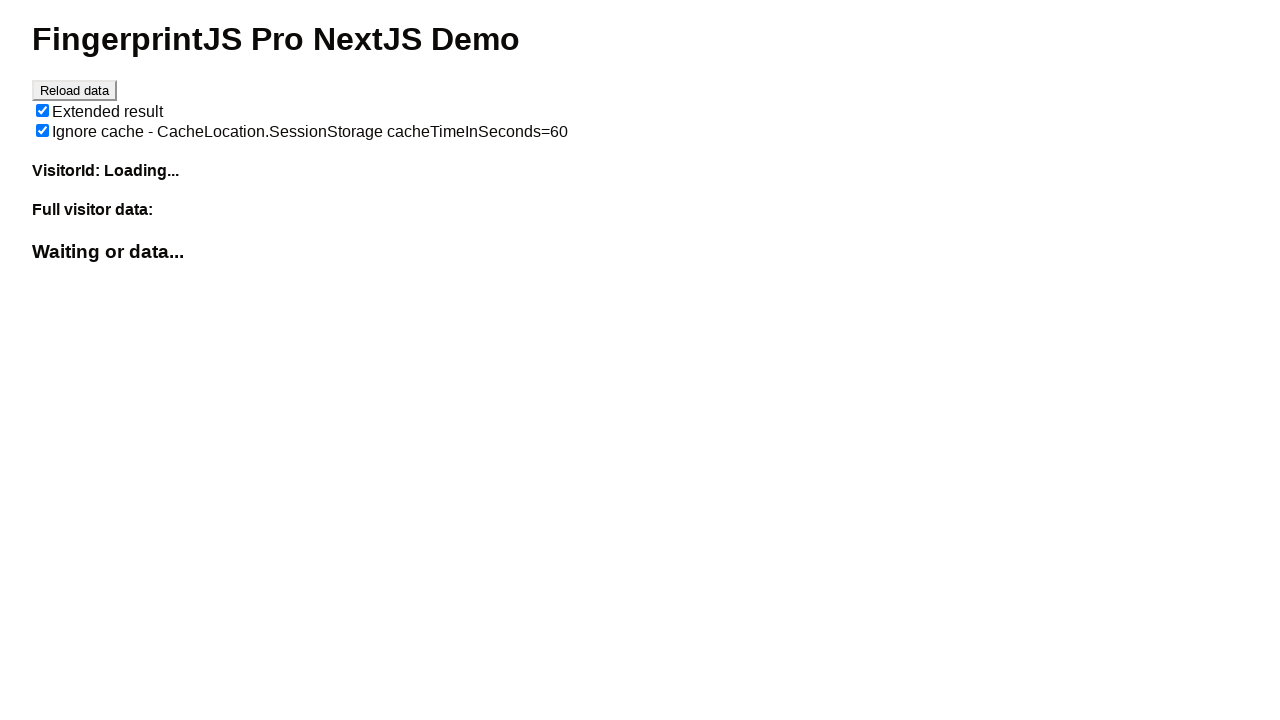

Pre element containing visitor information loaded
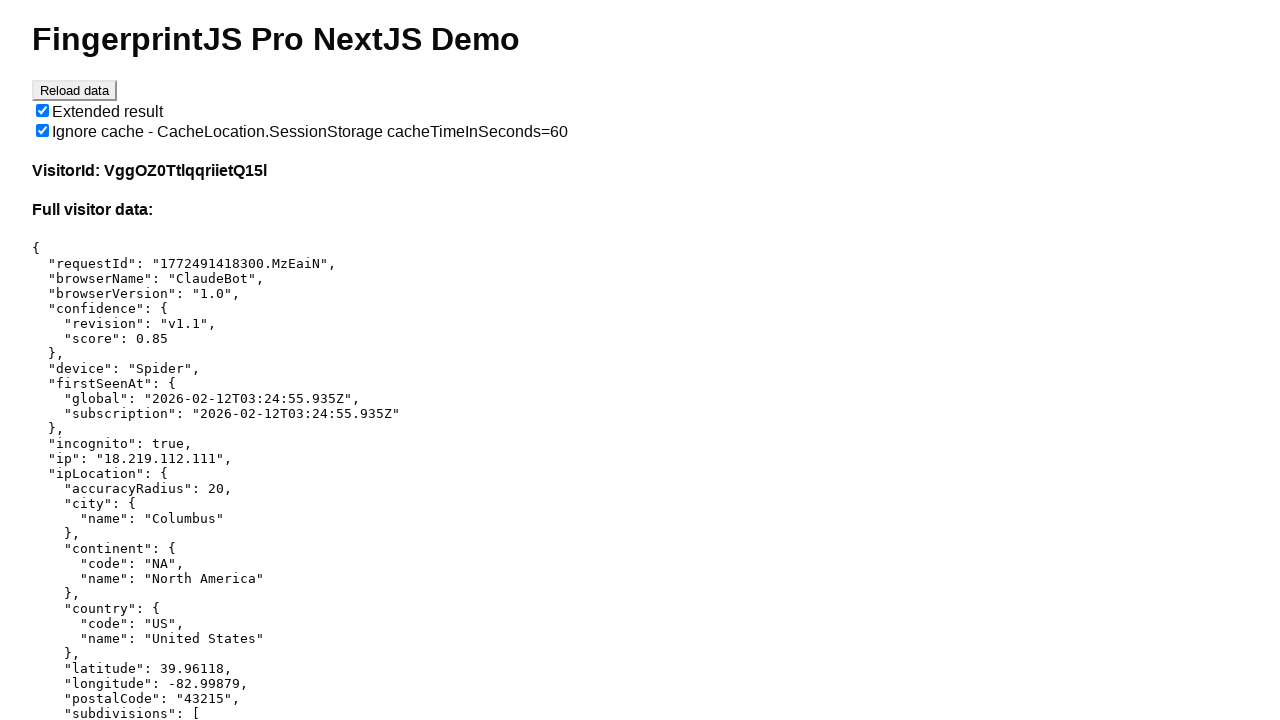

Retrieved text content from pre element
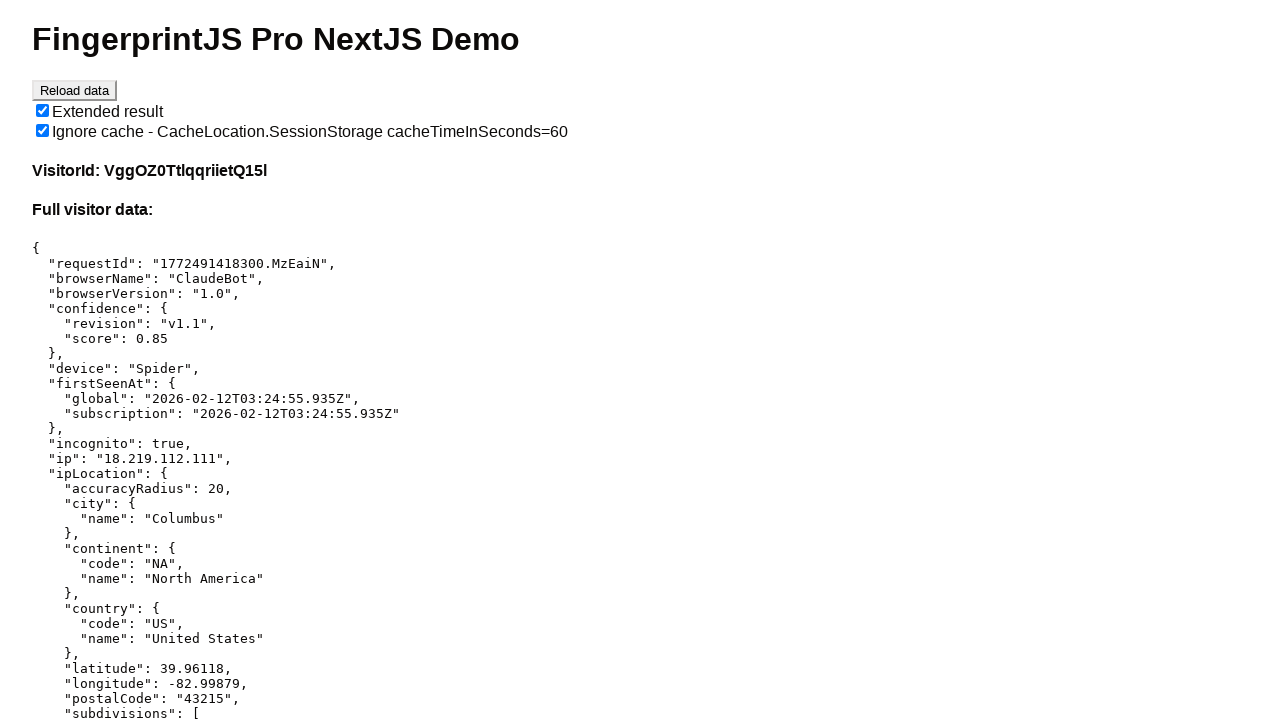

Verified that visitorId is present in the response
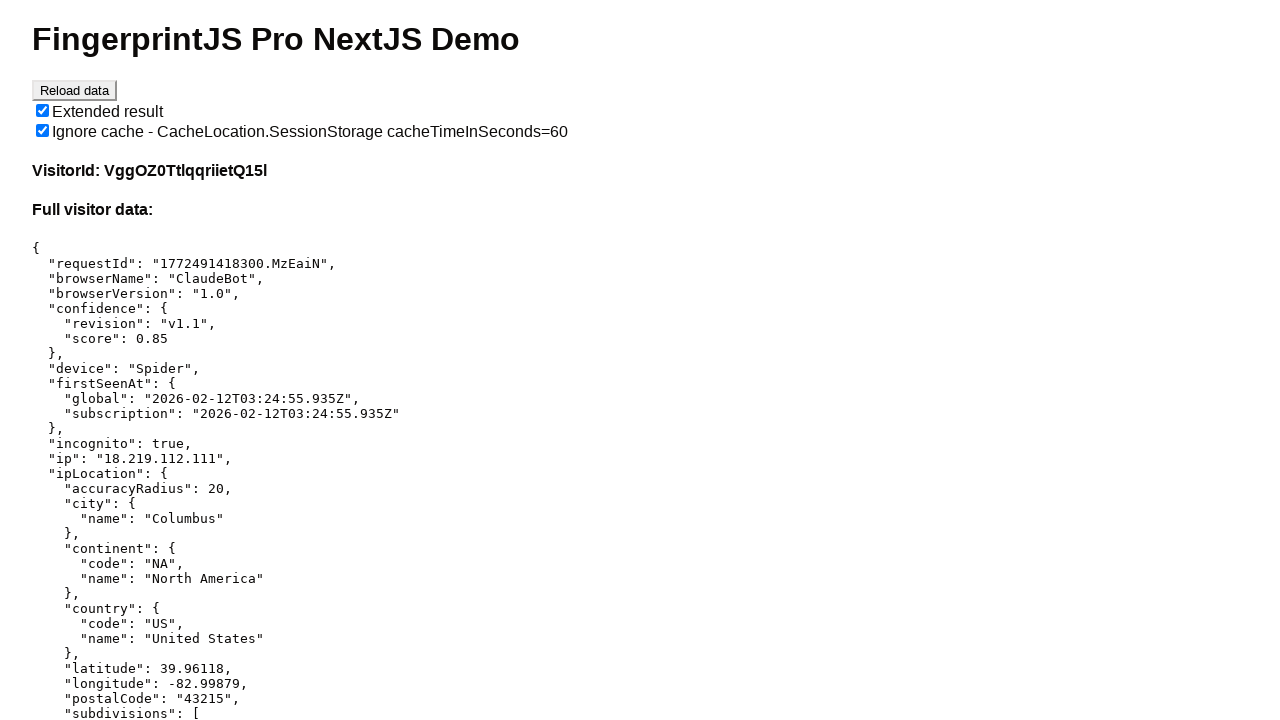

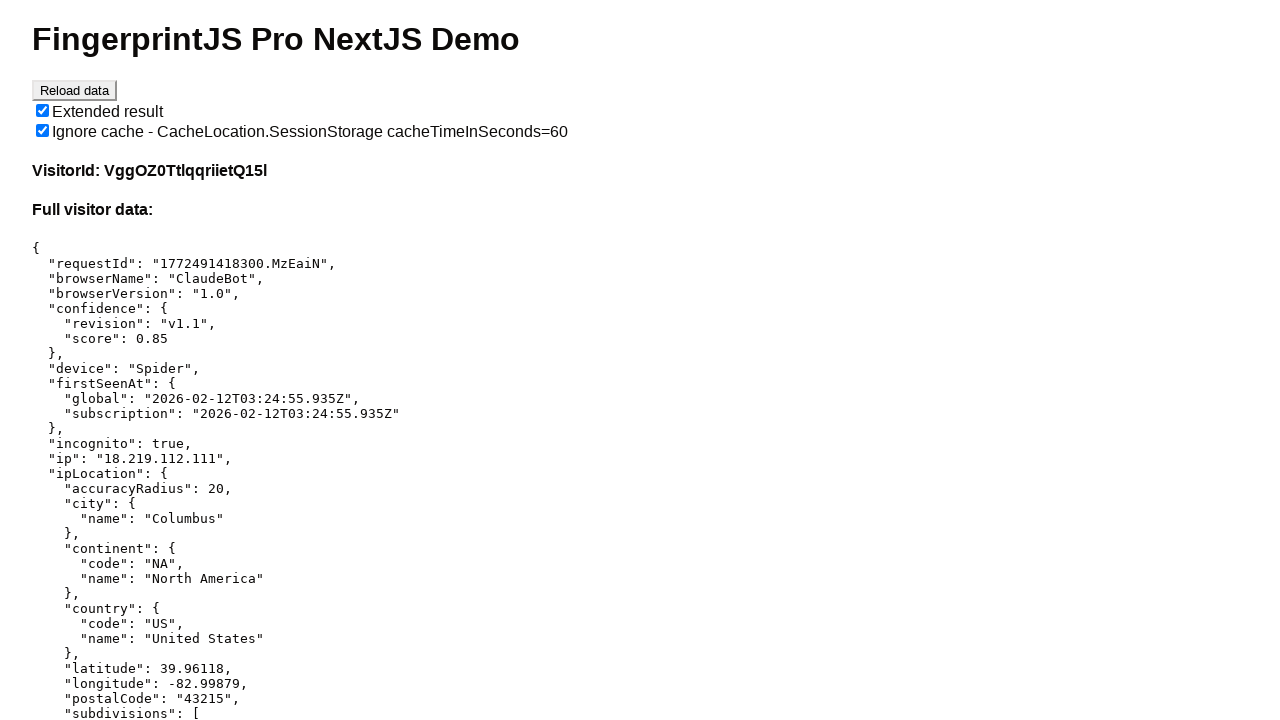